Tests iframe switching and text input functionality by navigating between multiple frames and filling text fields in each frame

Starting URL: https://ui.vision/demo/webtest/frames/

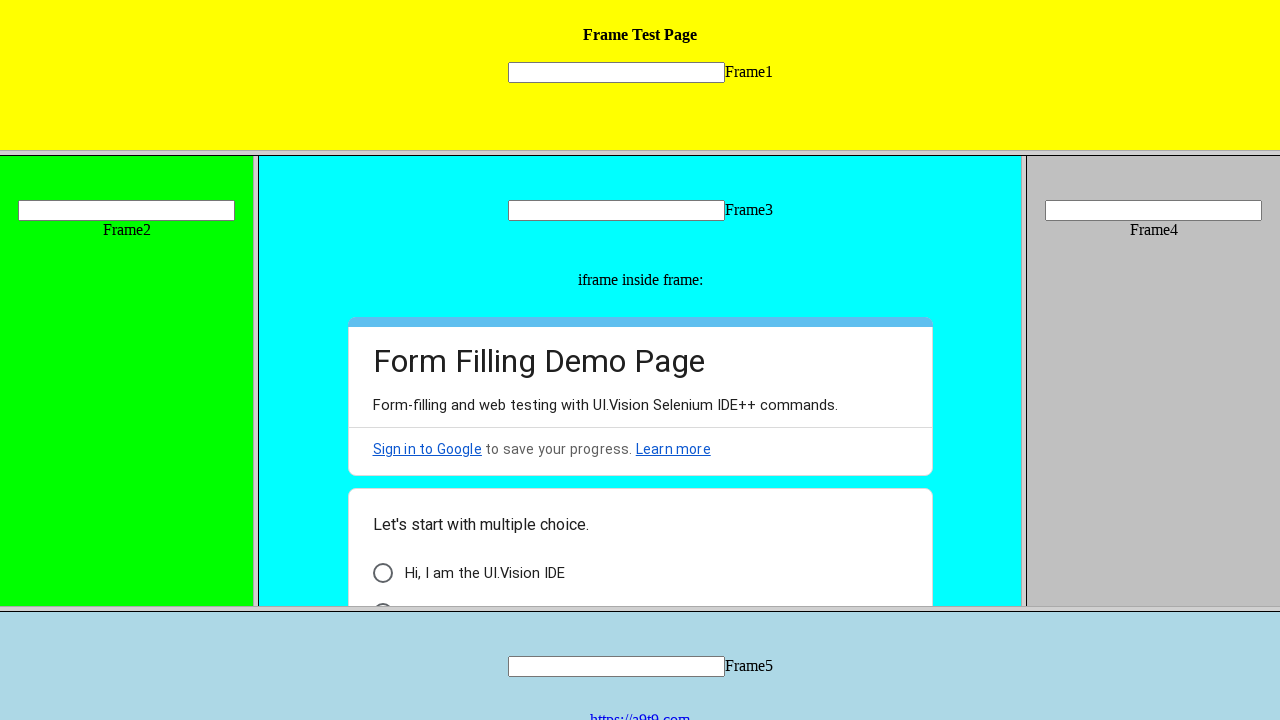

Located frame 1 (frame_1.html)
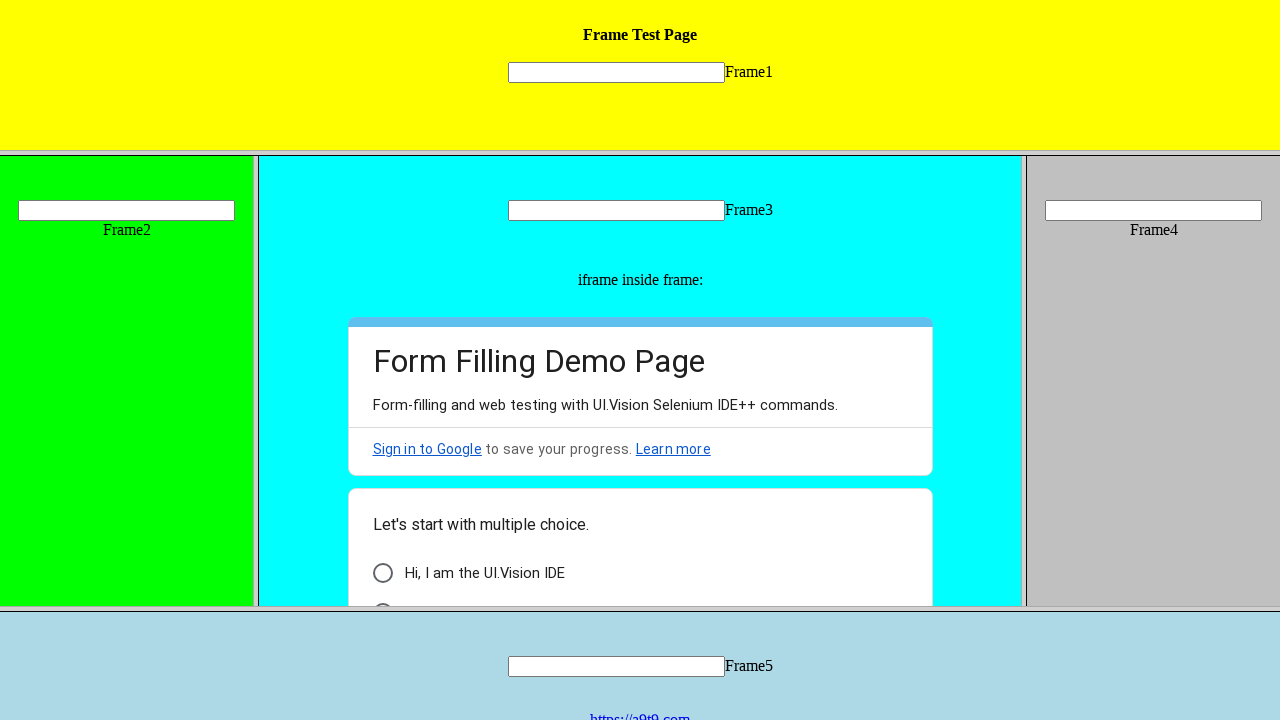

Filled text field in frame 1 with 'Welcome' on frame[src='frame_1.html'] >> internal:control=enter-frame >> input[name='mytext1
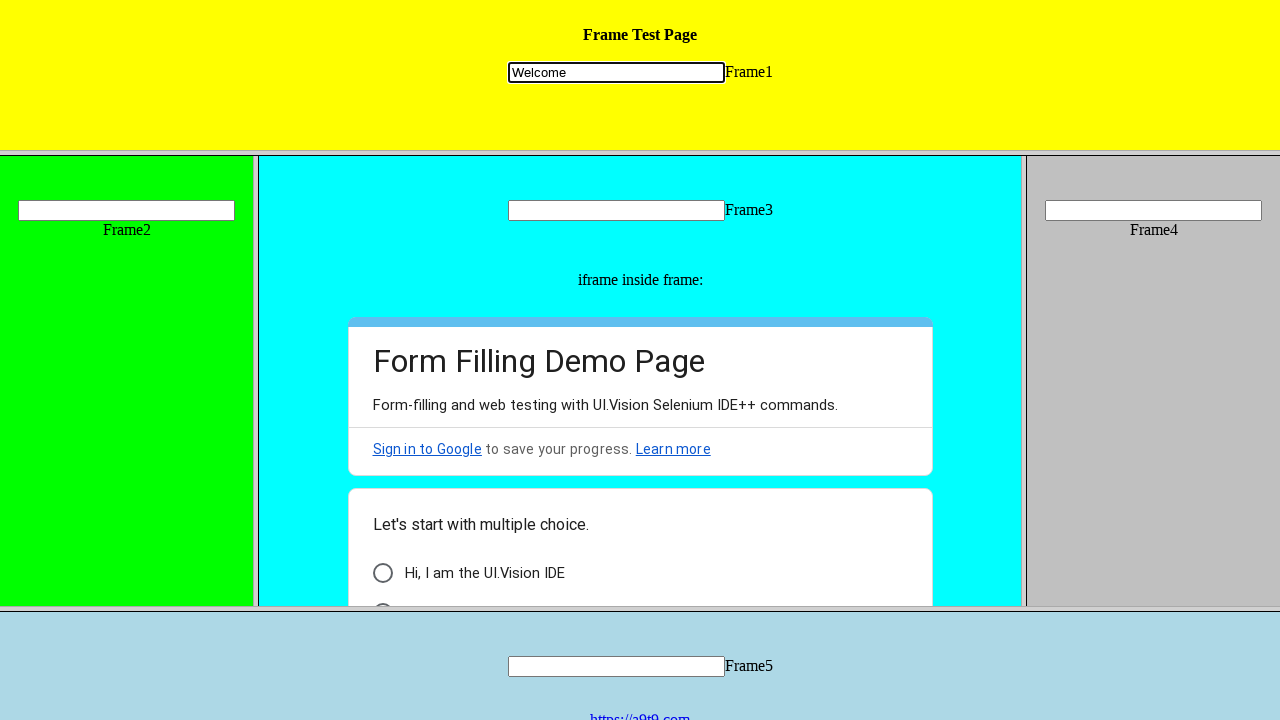

Located frame 2 (frame_2.html)
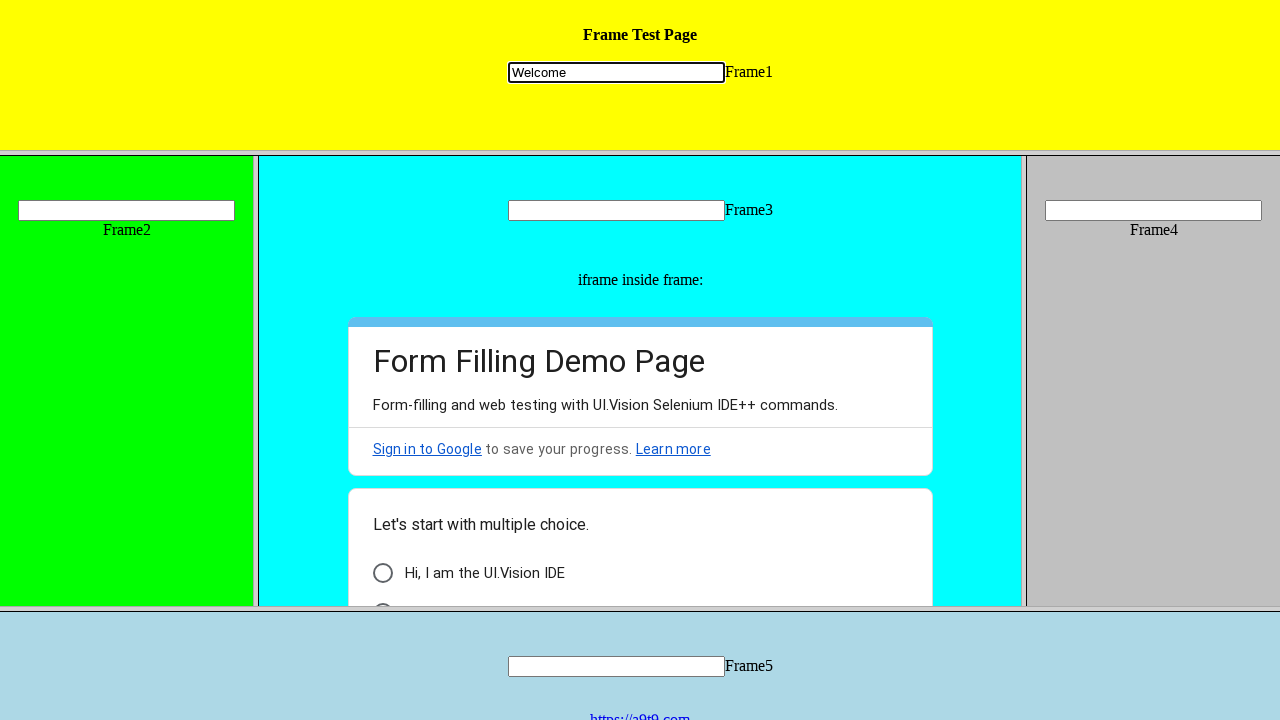

Filled text field in frame 2 with 'To' on frame[src='frame_2.html'] >> internal:control=enter-frame >> input[name='mytext2
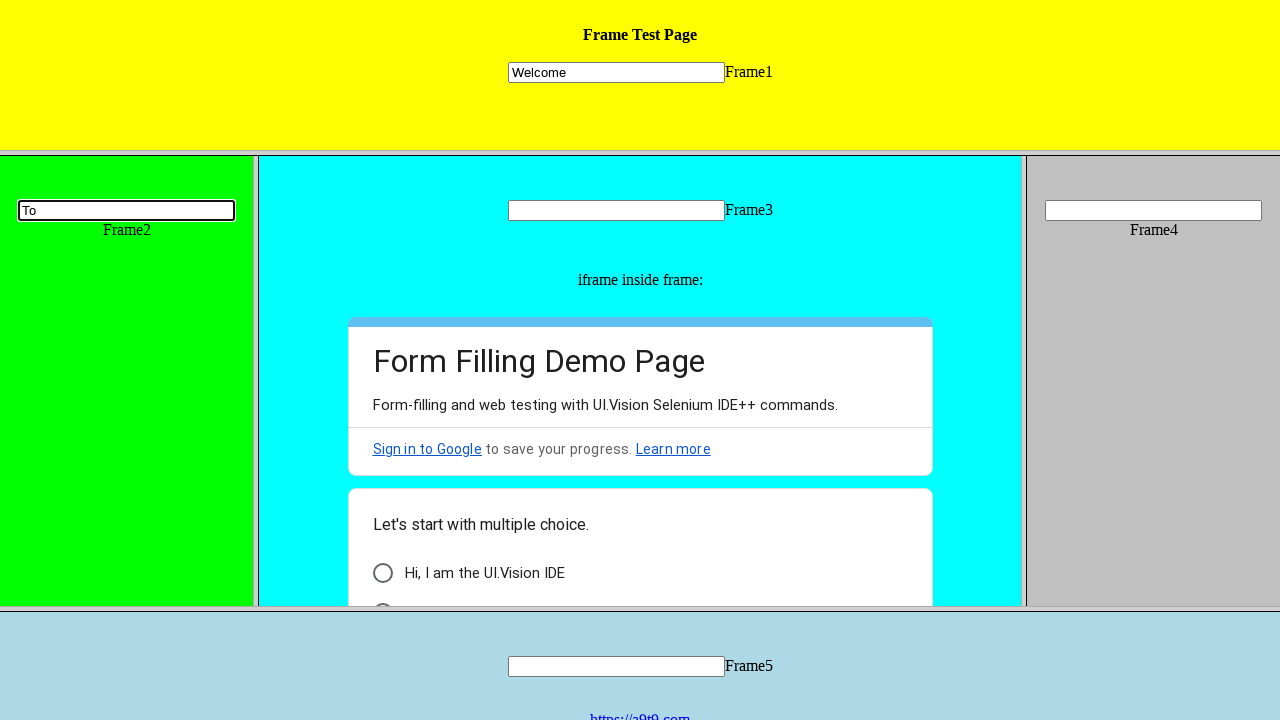

Located frame 3 (frame_3.html)
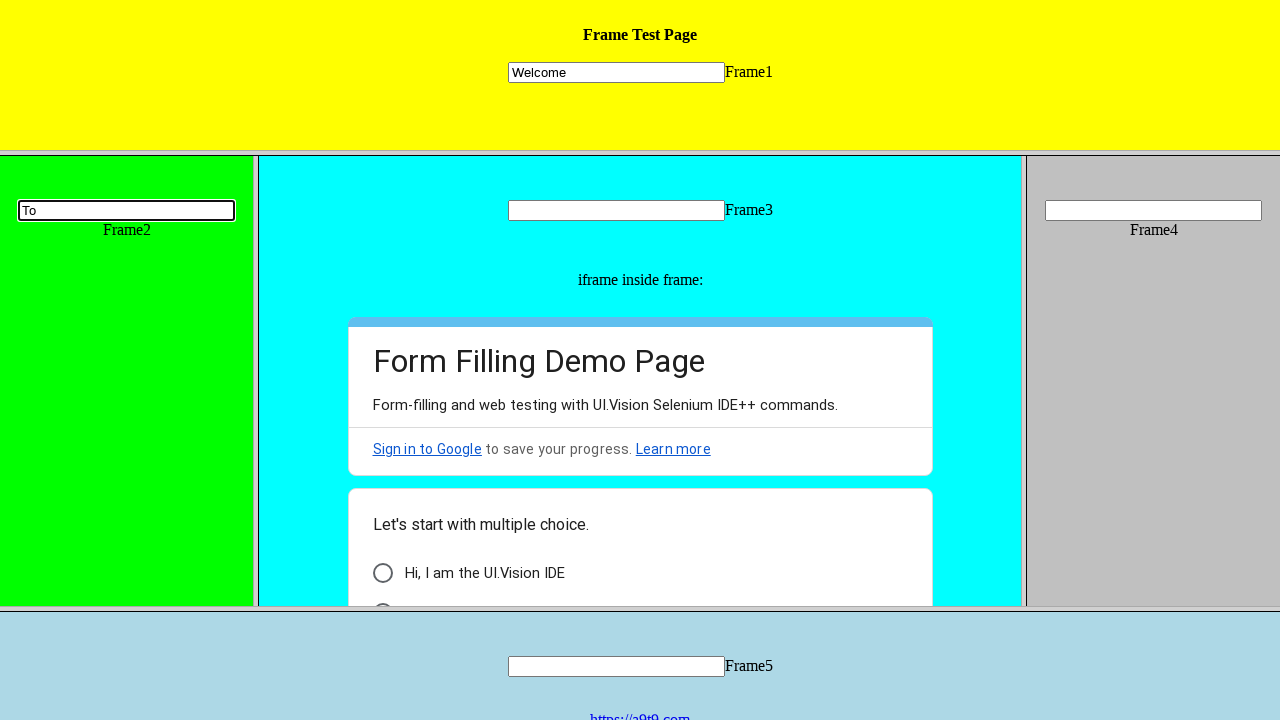

Filled text field in frame 3 with 'Navakarana' on frame[src='frame_3.html'] >> internal:control=enter-frame >> input[name='mytext3
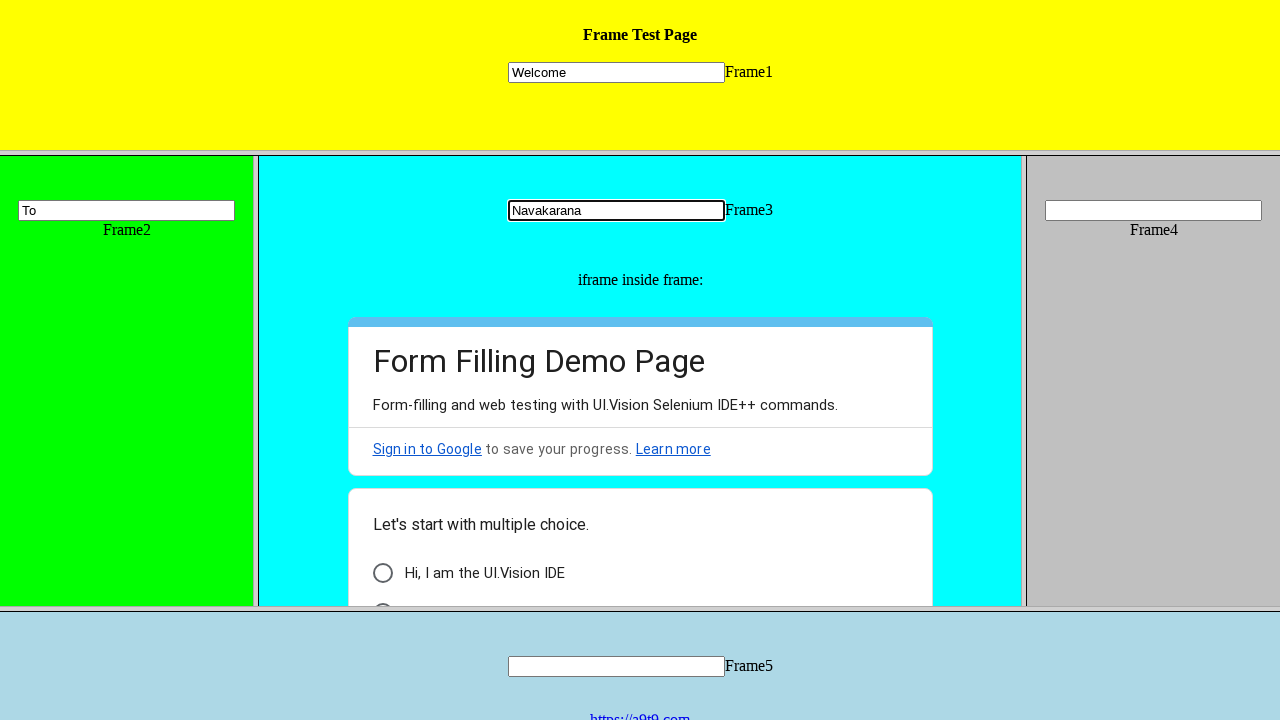

Located frame 4 (frame_4.html)
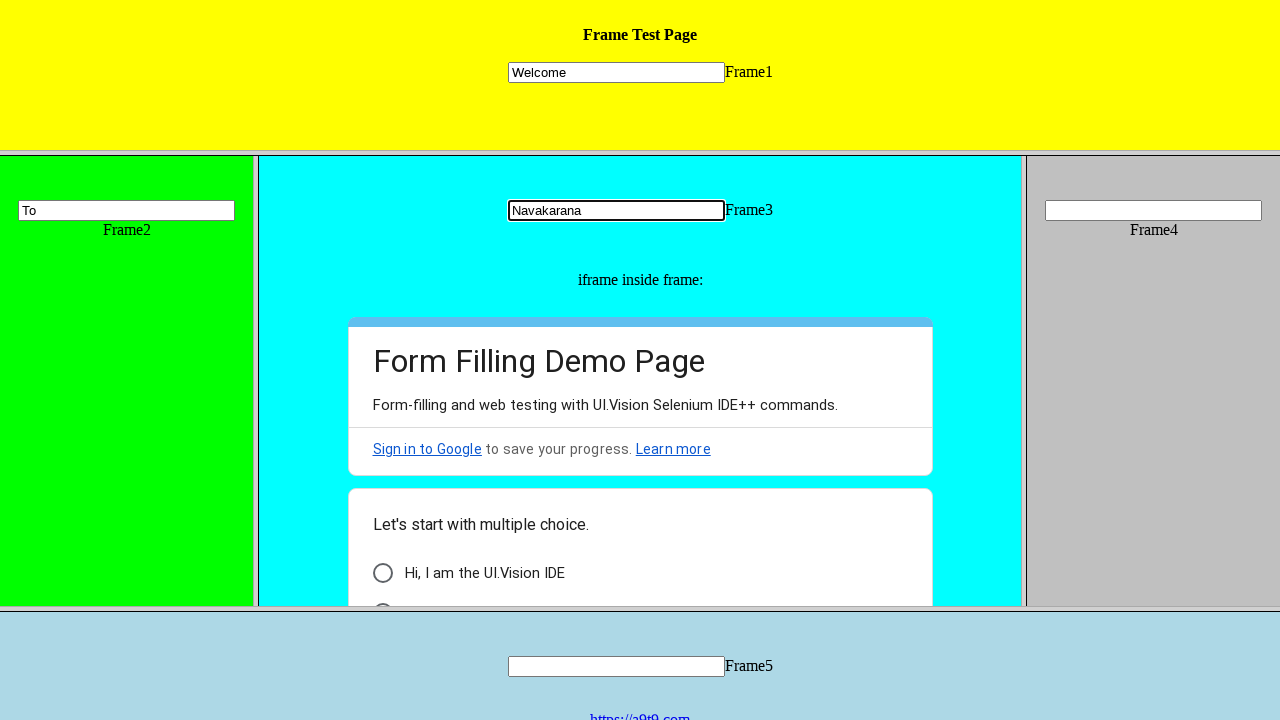

Filled text field in frame 4 with 'Tech' on frame[src='frame_4.html'] >> internal:control=enter-frame >> input[name='mytext4
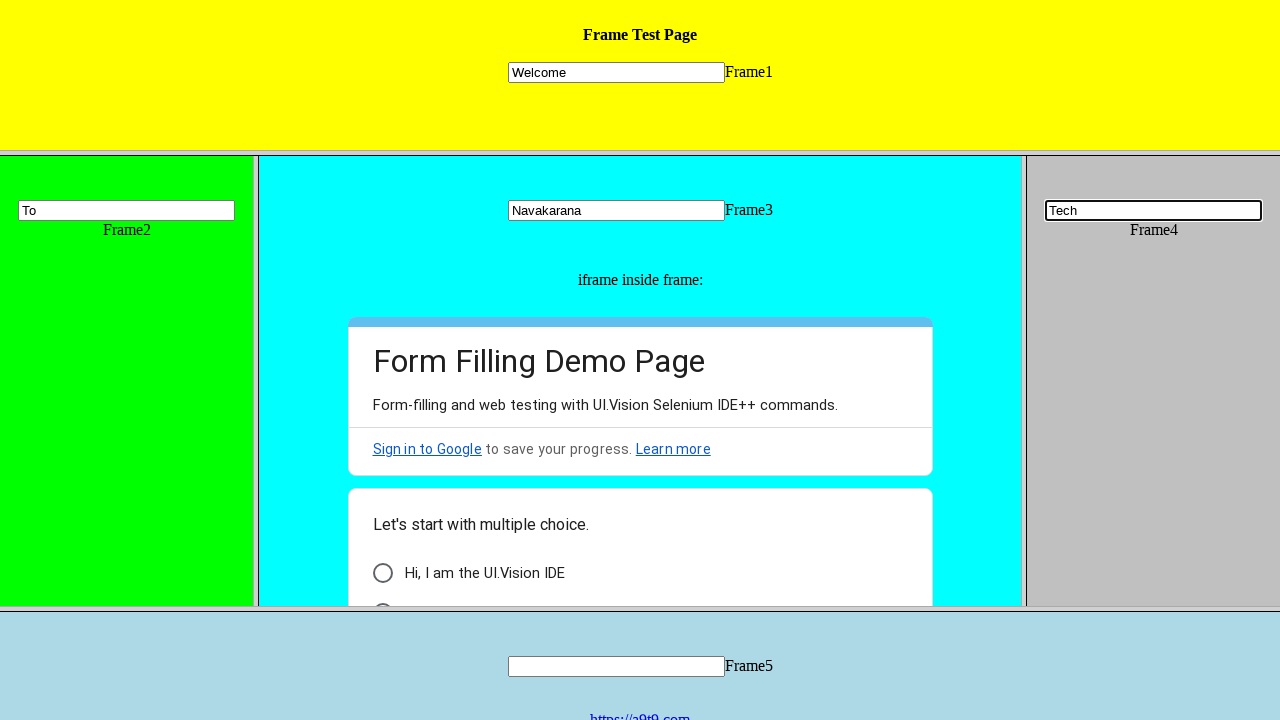

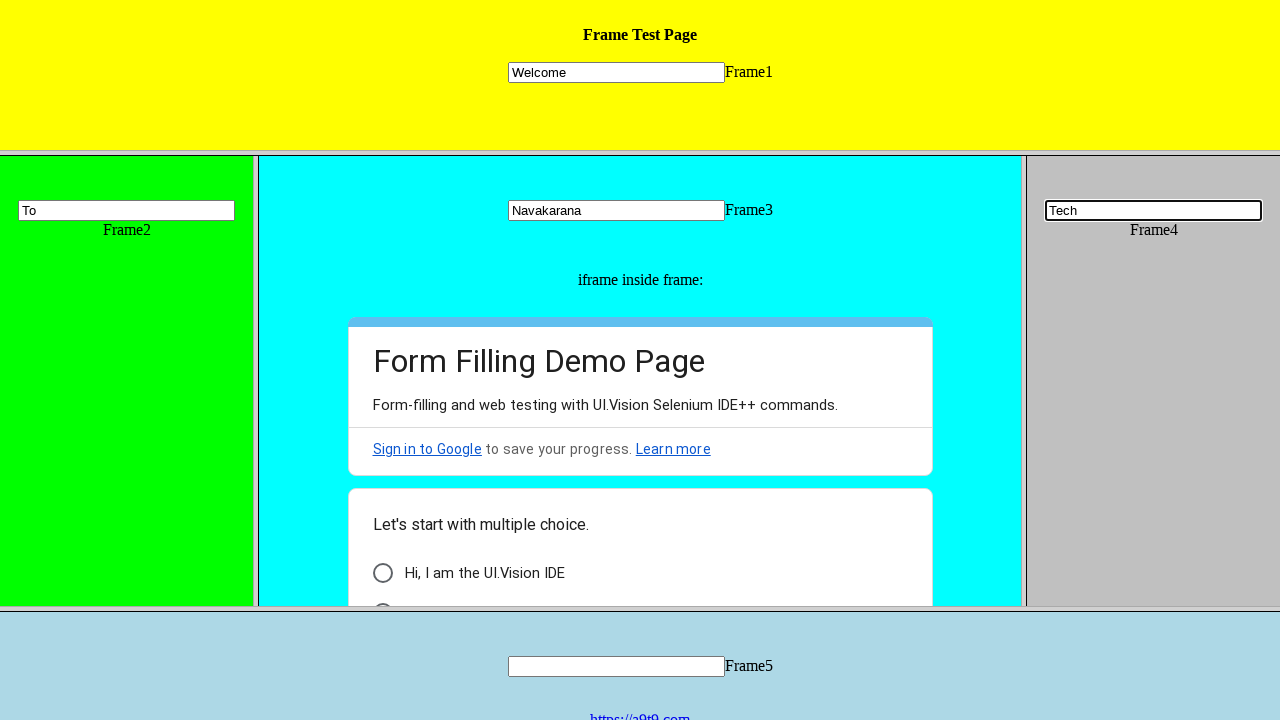